Simple browser launch test that navigates to a practice test page and maximizes the window. No actual login is performed - it only verifies the page loads.

Starting URL: https://practicetestautomation.com/practice-test-login/

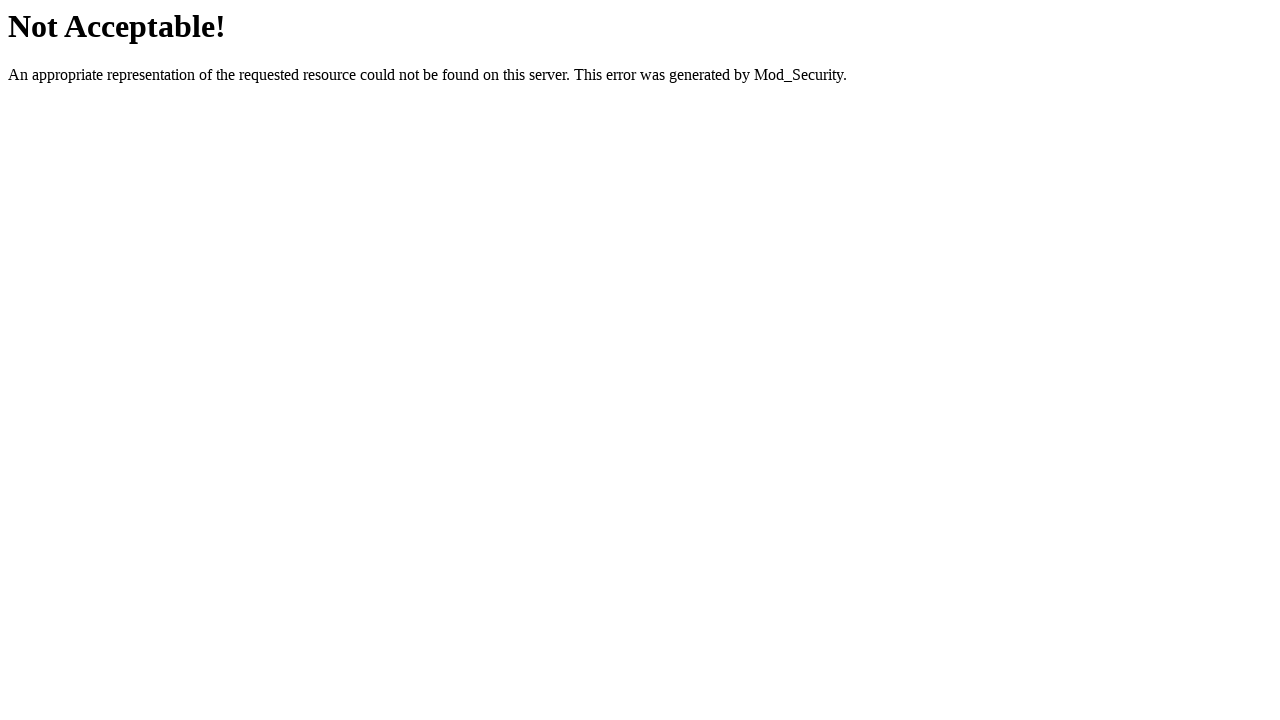

Set viewport size to 1920x1080 to maximize window
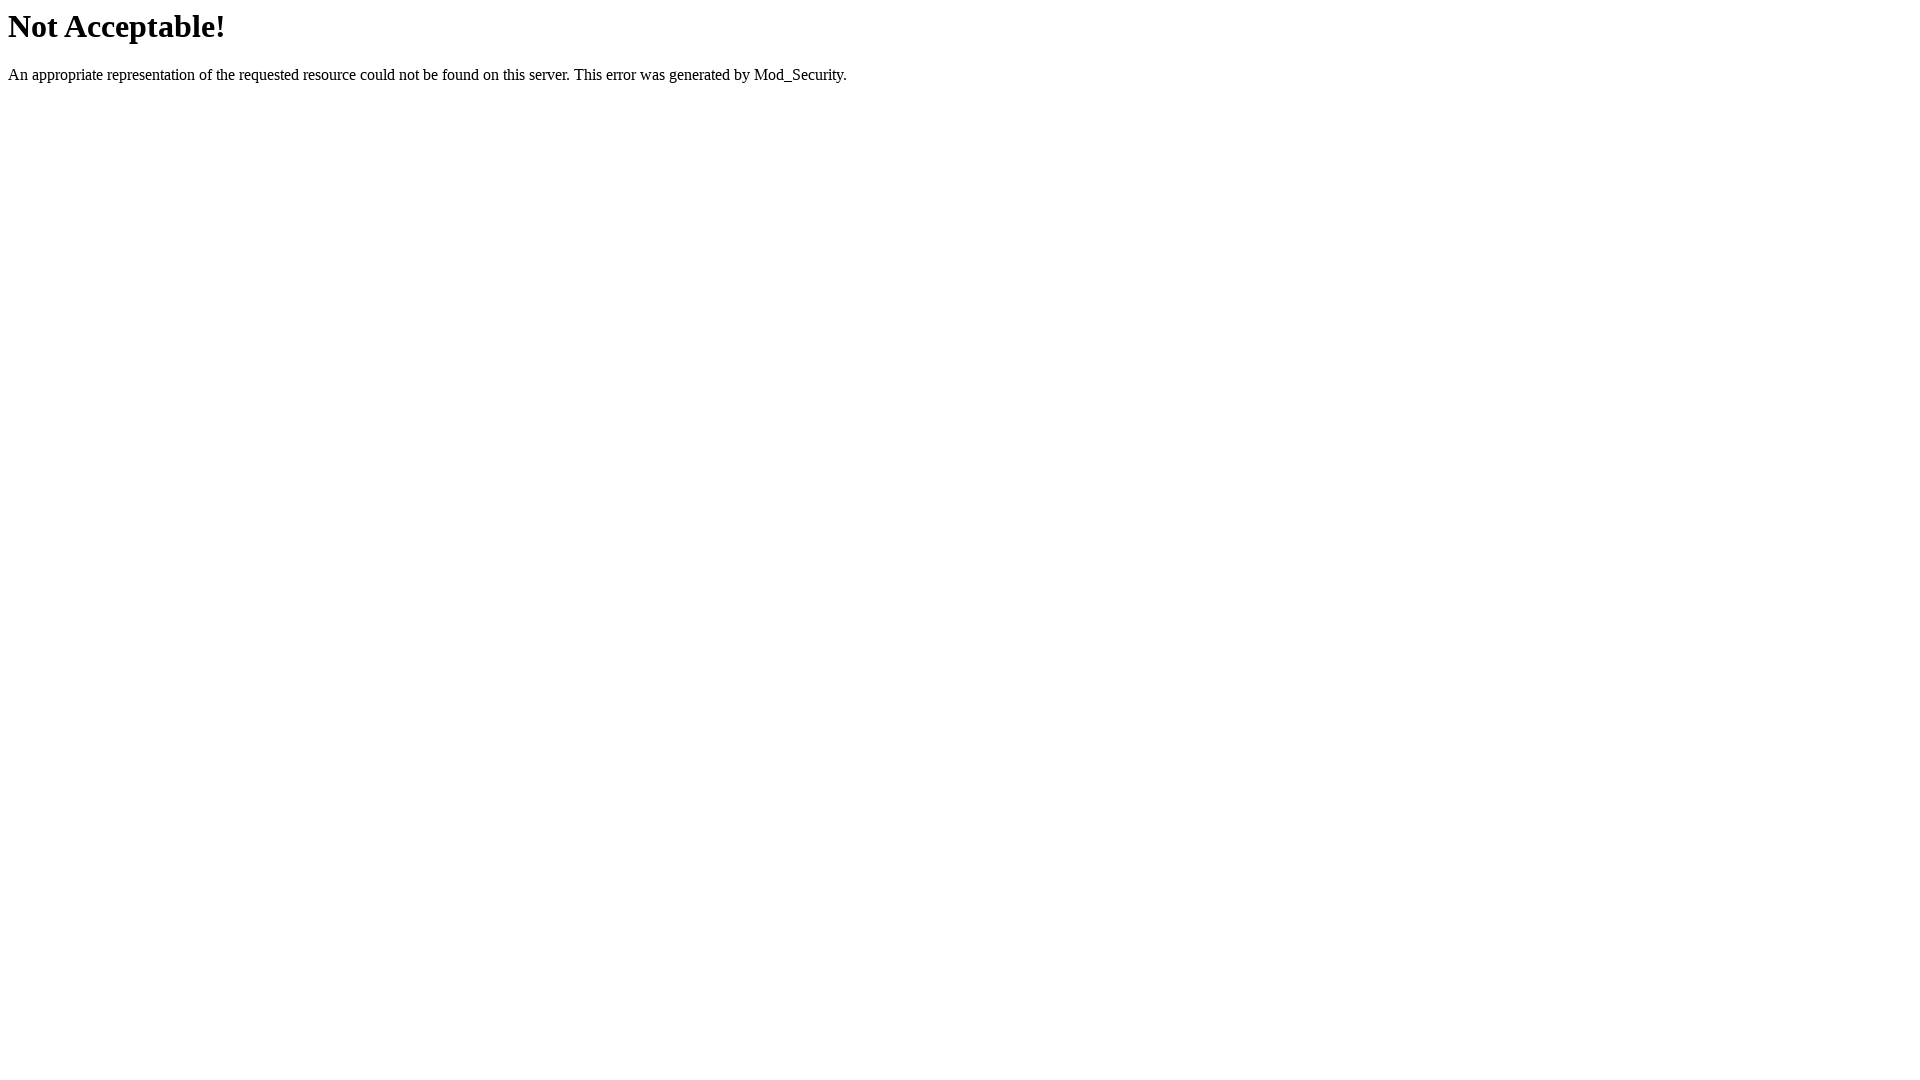

Page loaded successfully and DOM content ready
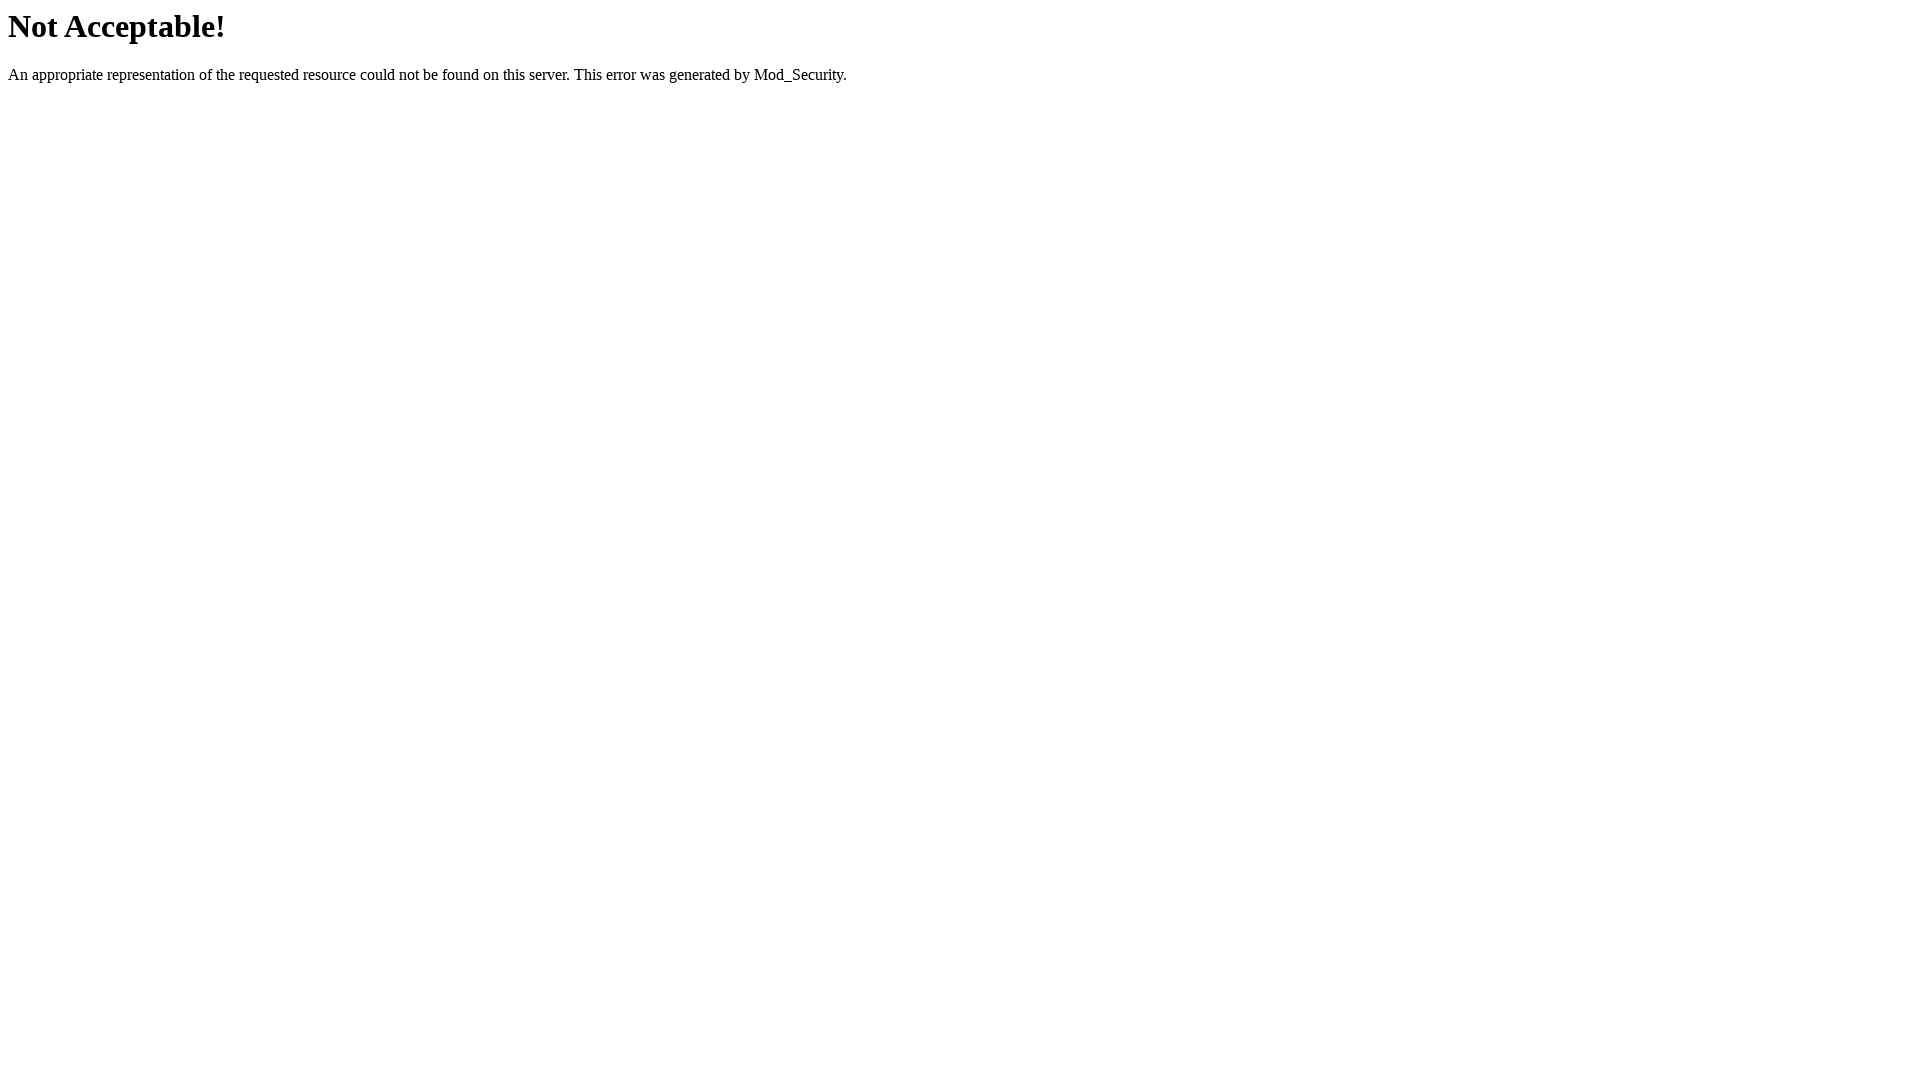

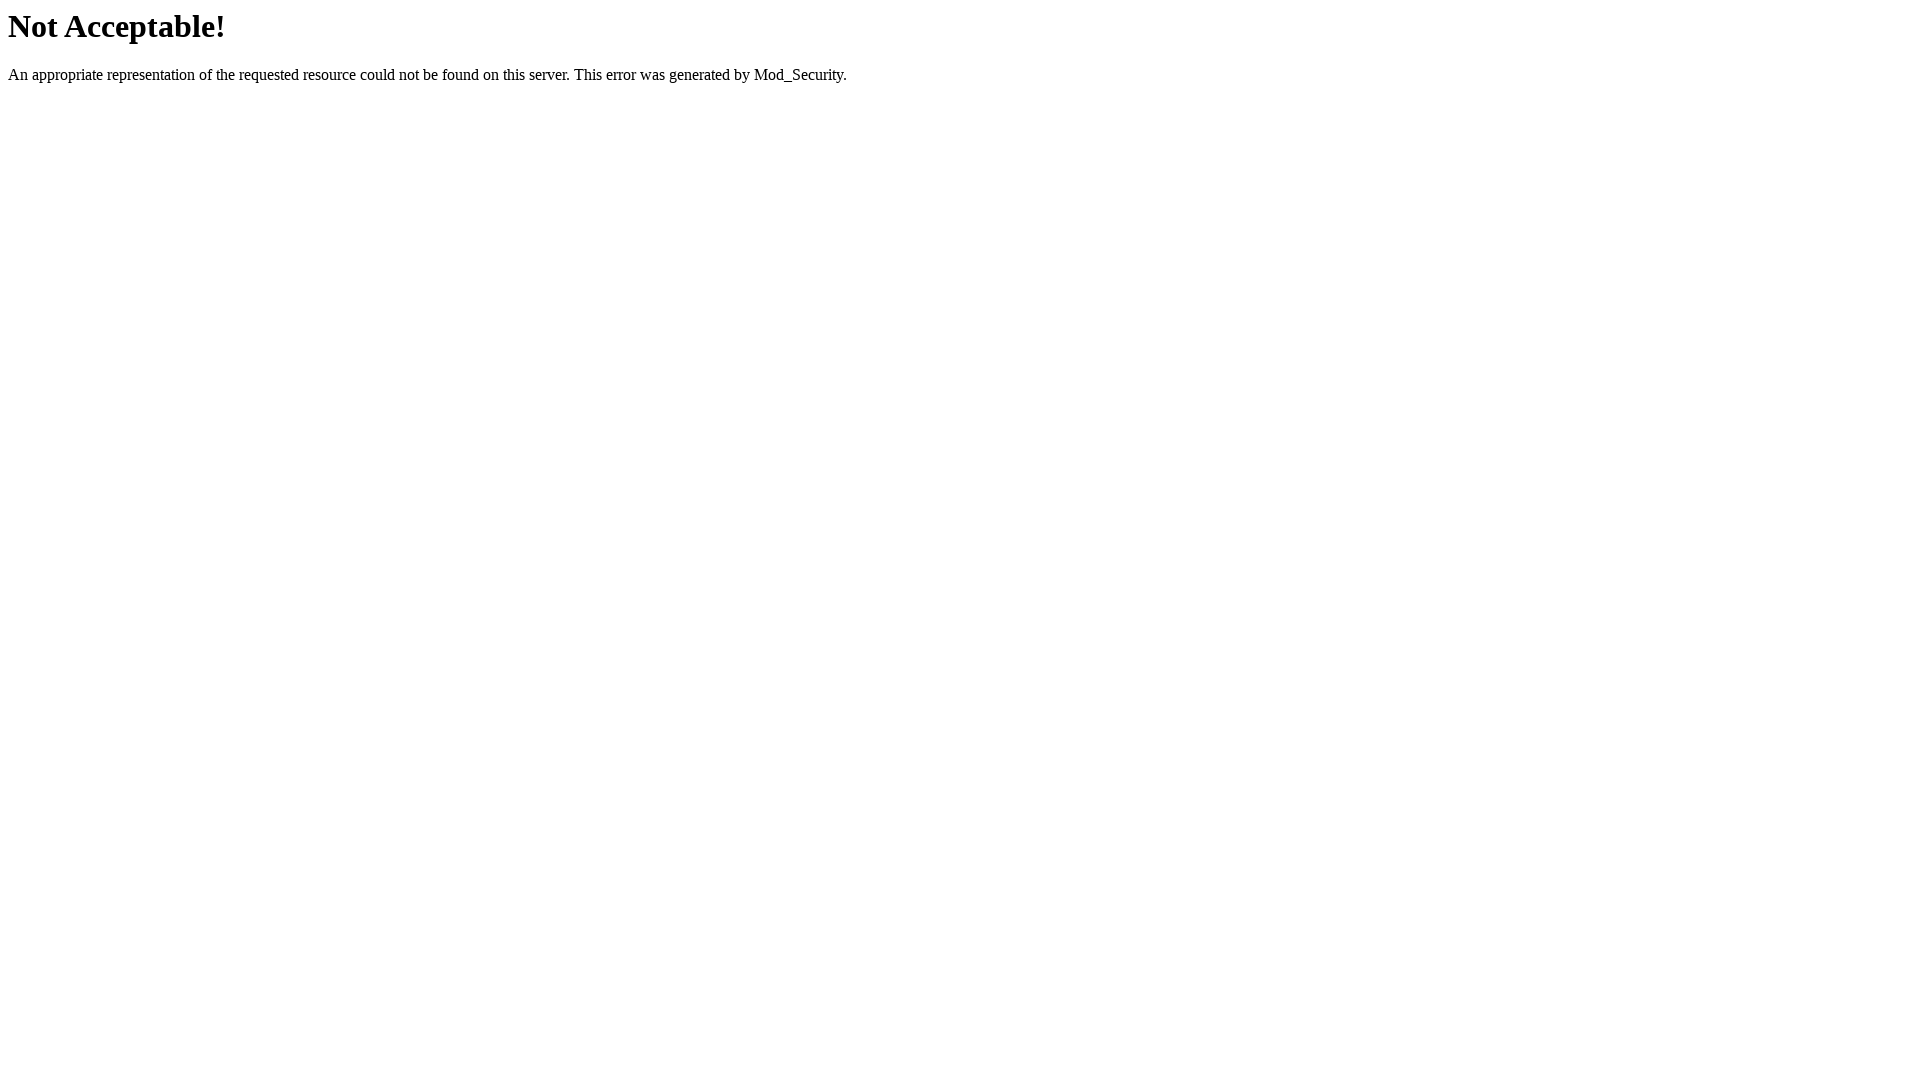